Tests that the "Due" column in table1 sorts correctly in descending order by clicking the column header twice and verifying the values are in descending order.

Starting URL: http://the-internet.herokuapp.com/tables

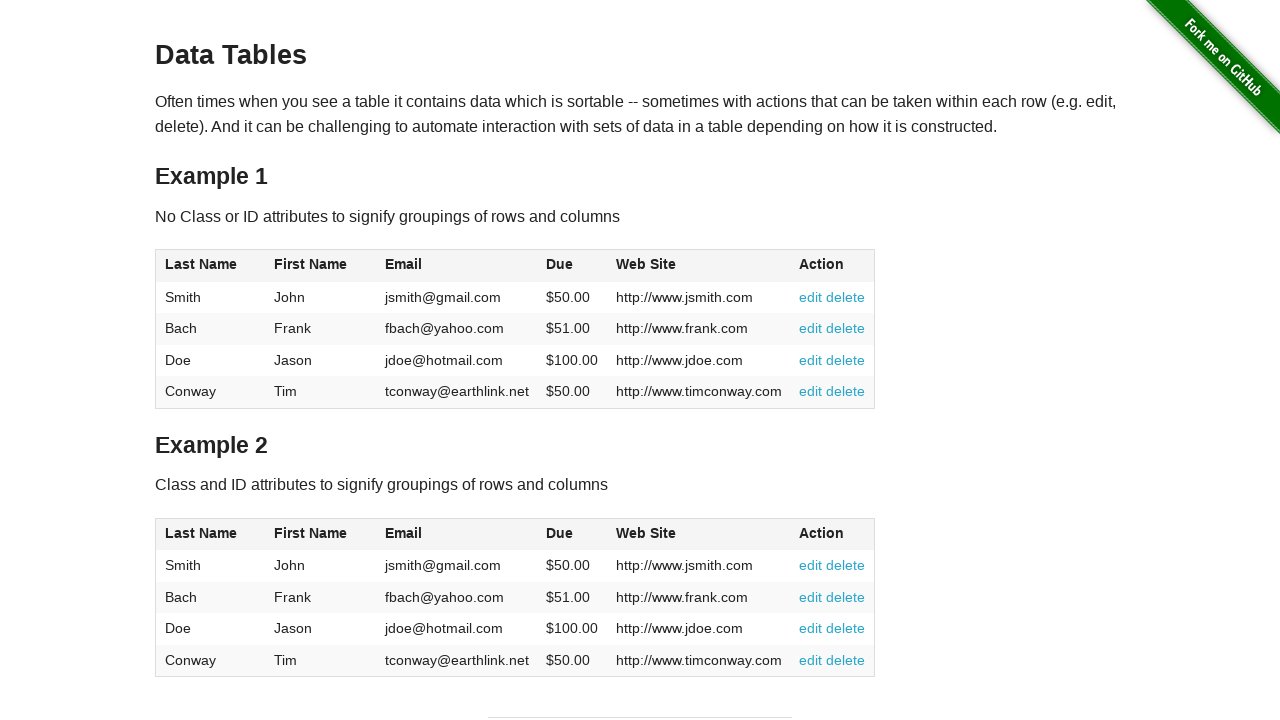

Clicked Due column header first time at (572, 266) on #table1 thead tr th:nth-of-type(4)
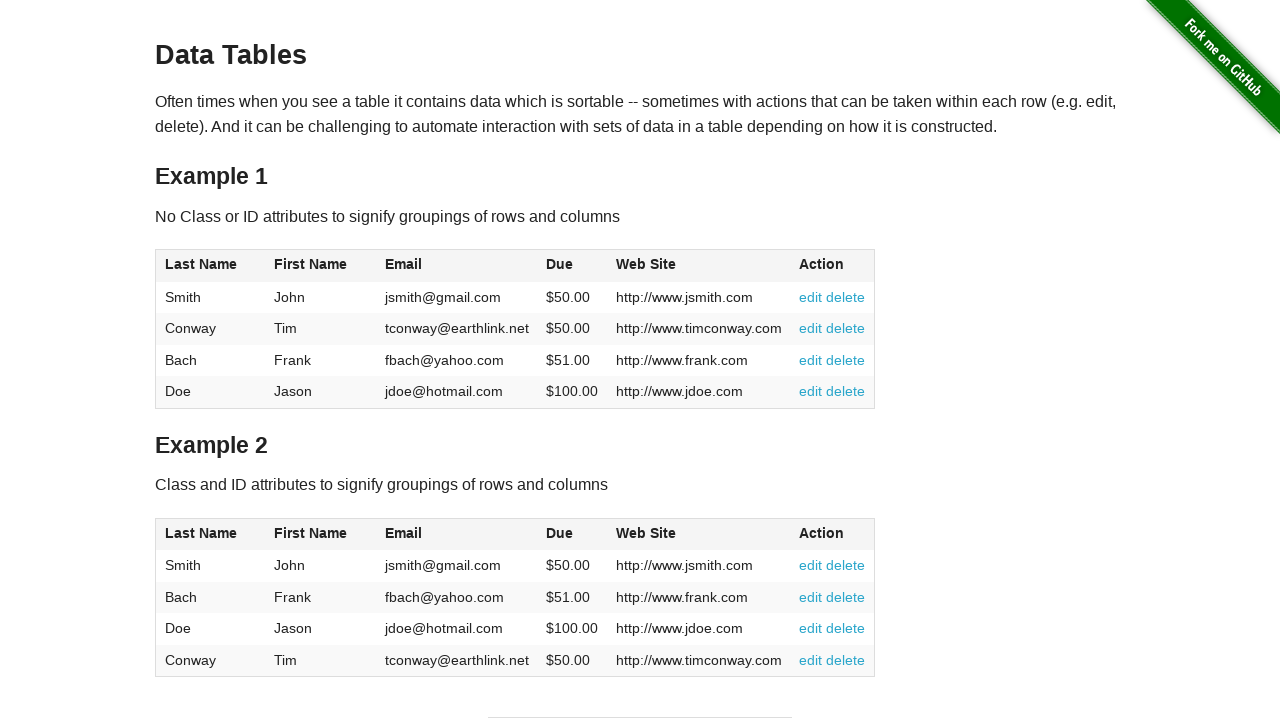

Clicked Due column header second time to sort descending at (572, 266) on #table1 thead tr th:nth-of-type(4)
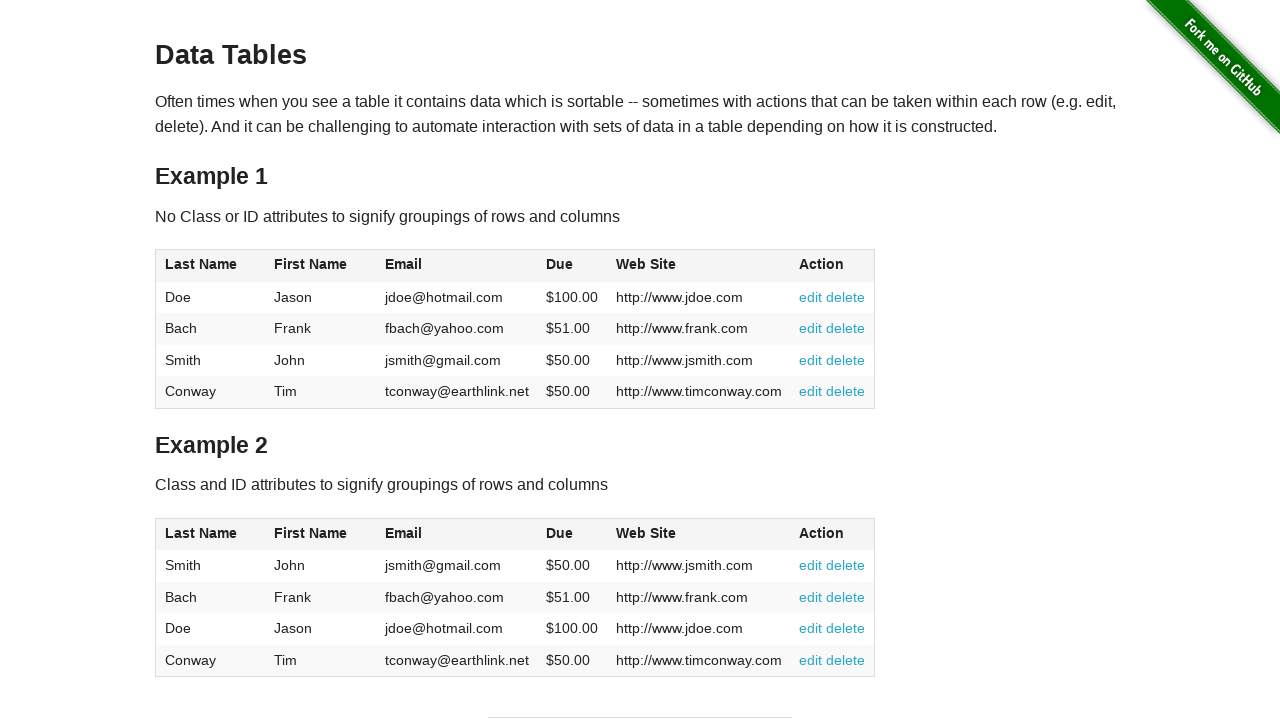

Waited for table Due column to load
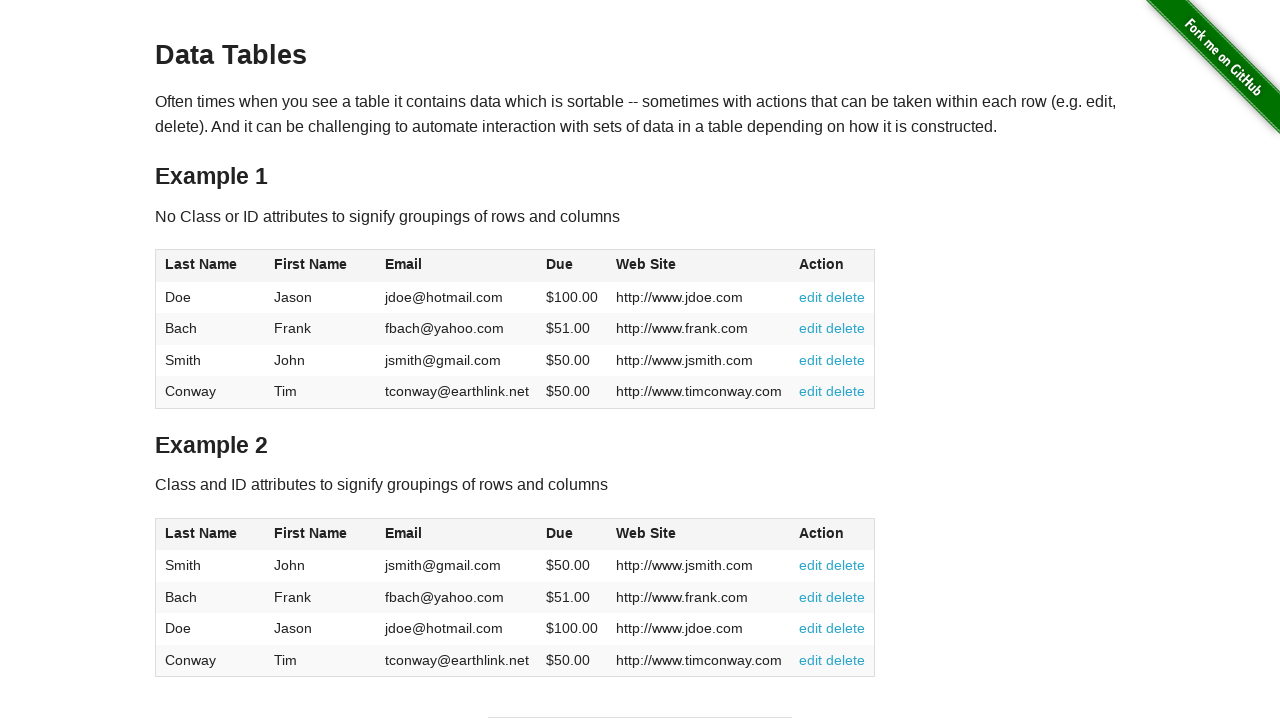

Retrieved all Due column values from table
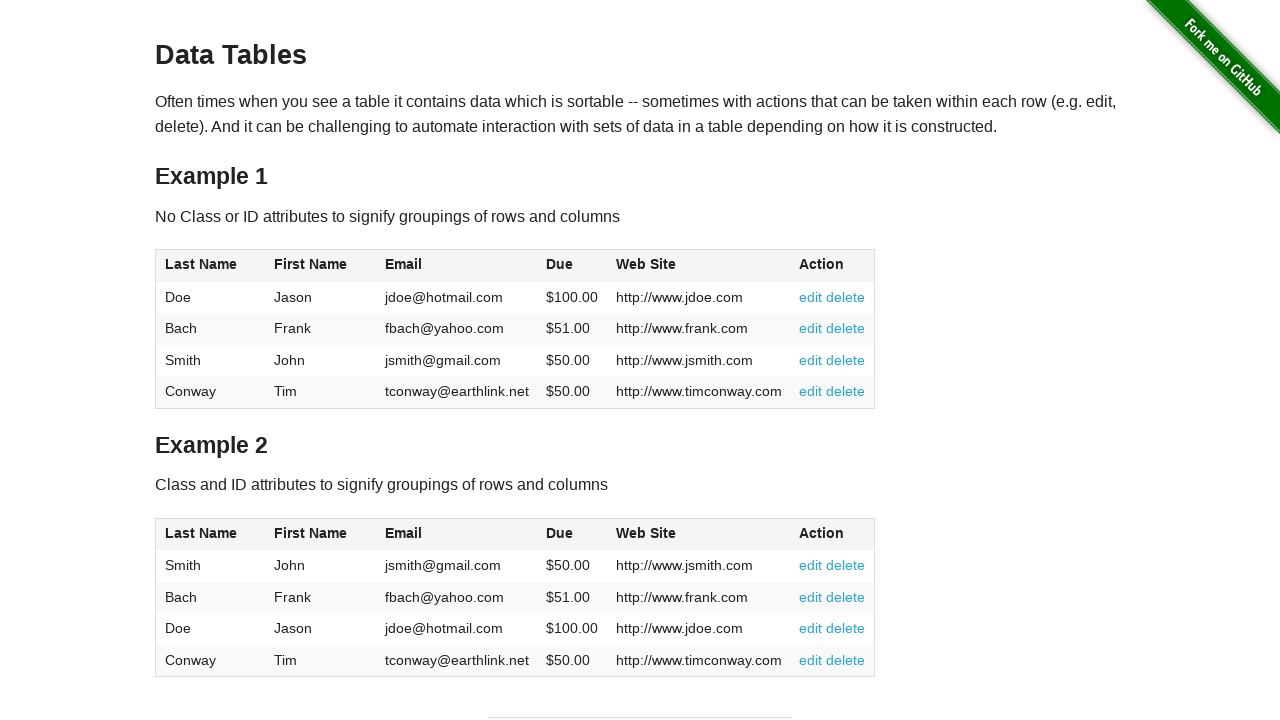

Parsed Due values into numbers: [100.0, 51.0, 50.0, 50.0]
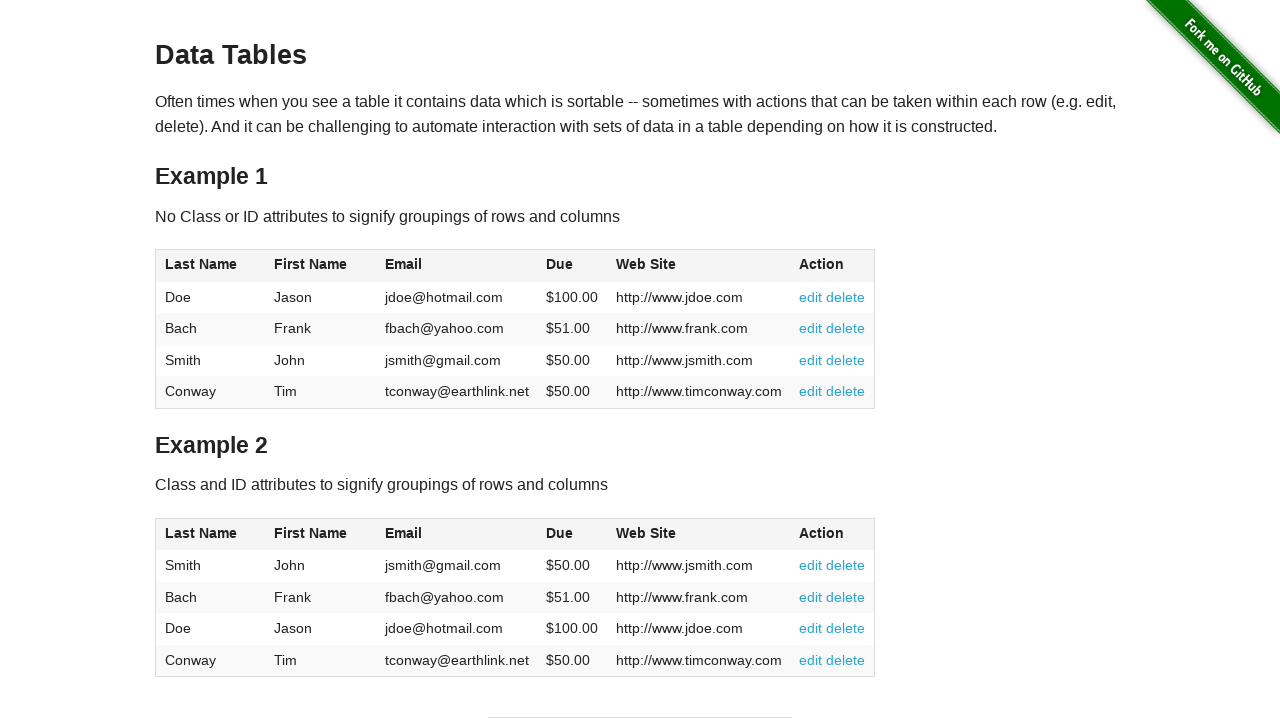

Verified all Due values are sorted in descending order
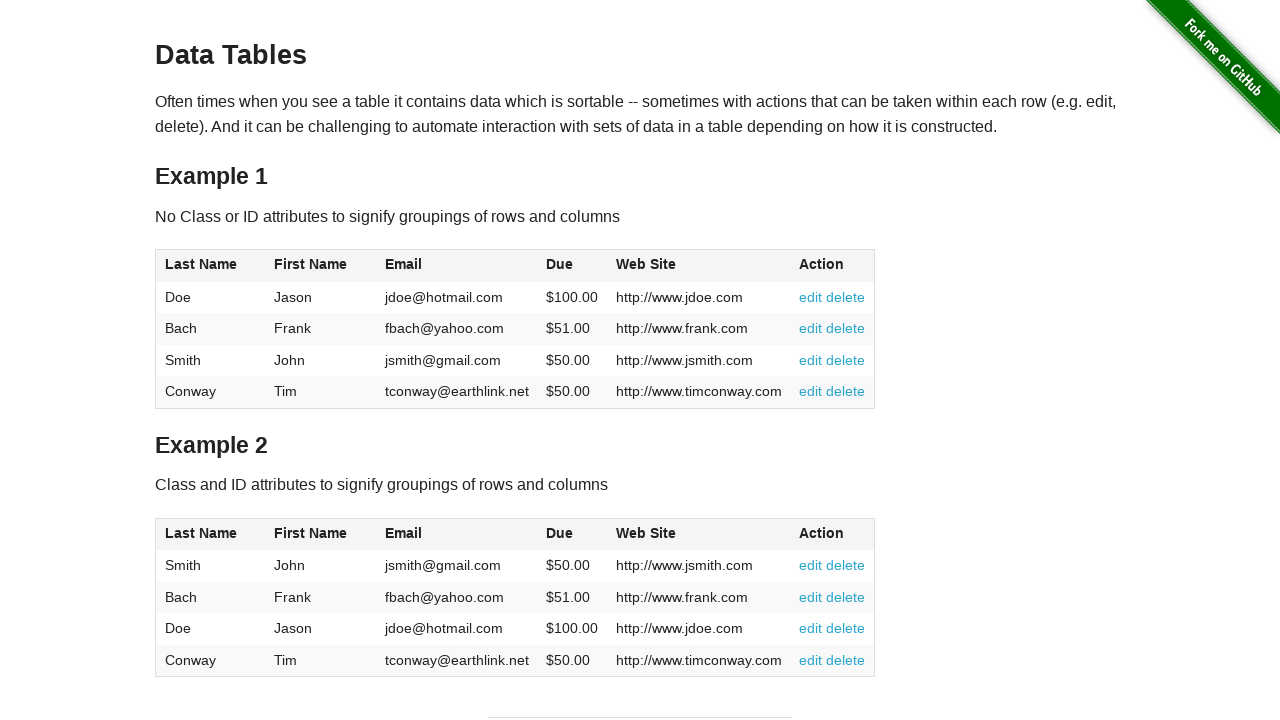

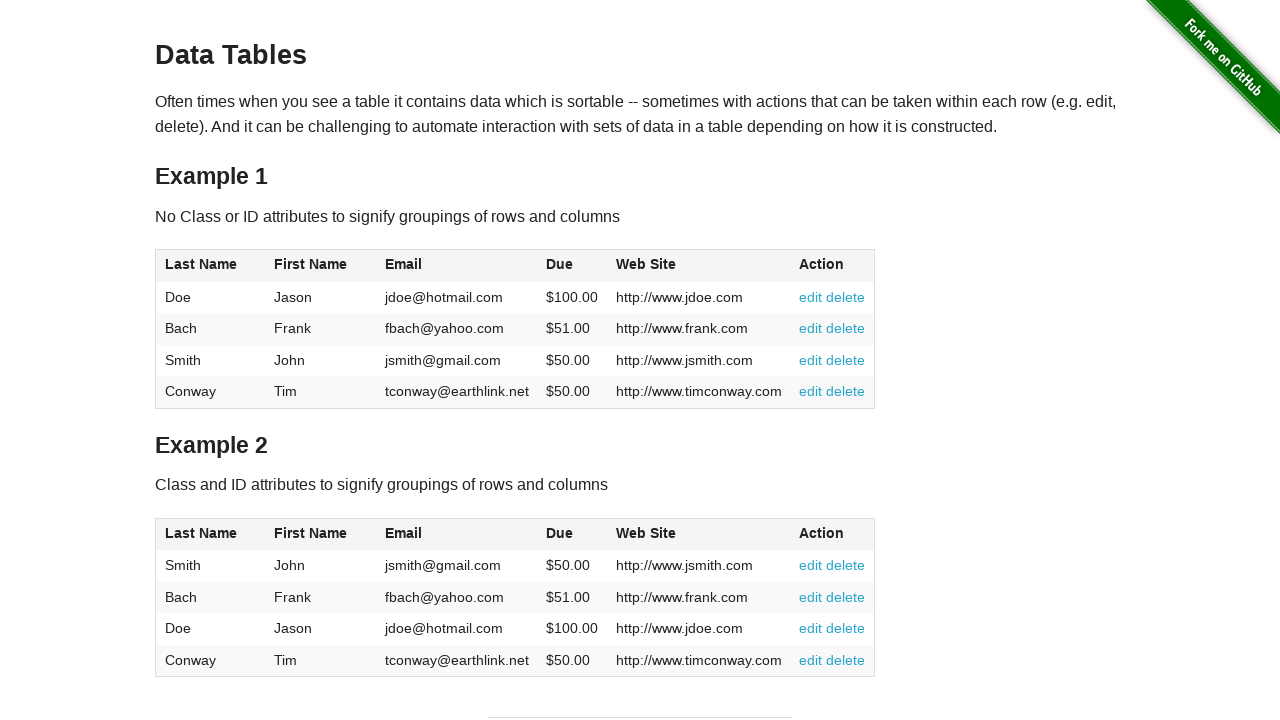